Navigates to the TestYantra website homepage and verifies the page loads successfully

Starting URL: https://www.testyantra.com/

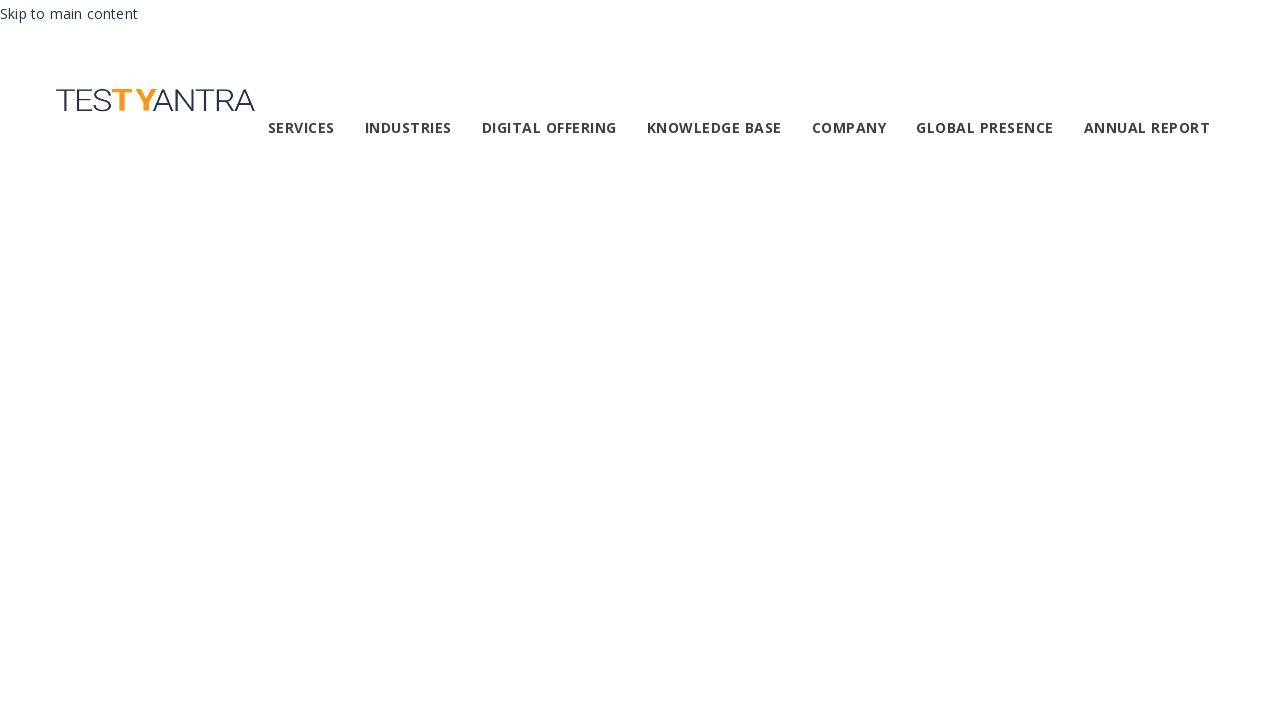

Navigated to TestYantra website homepage
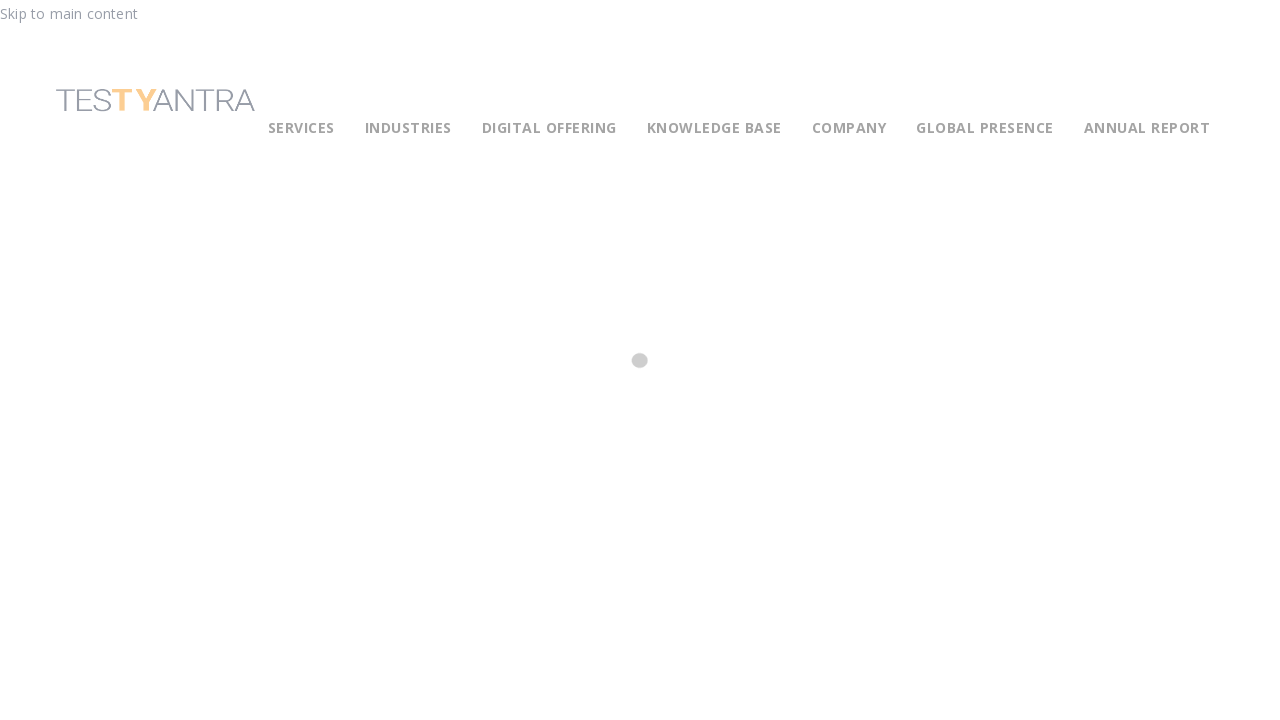

Page DOM content loaded successfully
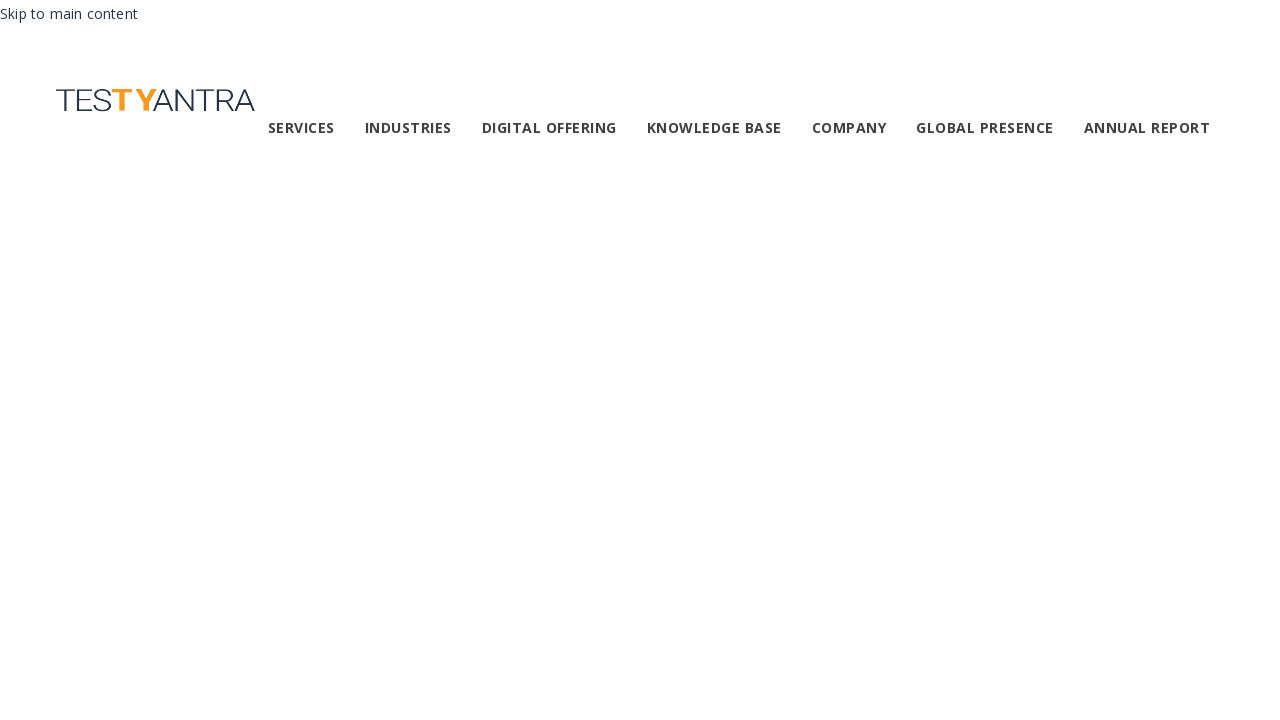

Body element is present, page structure verified
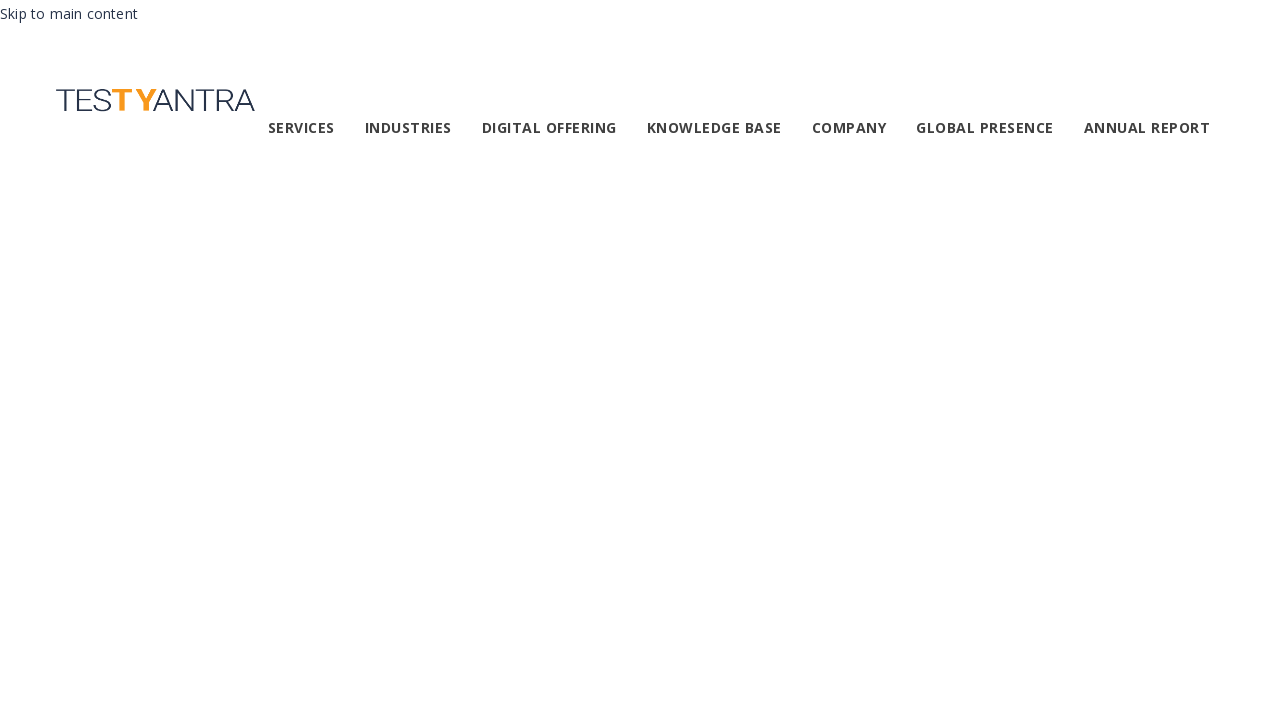

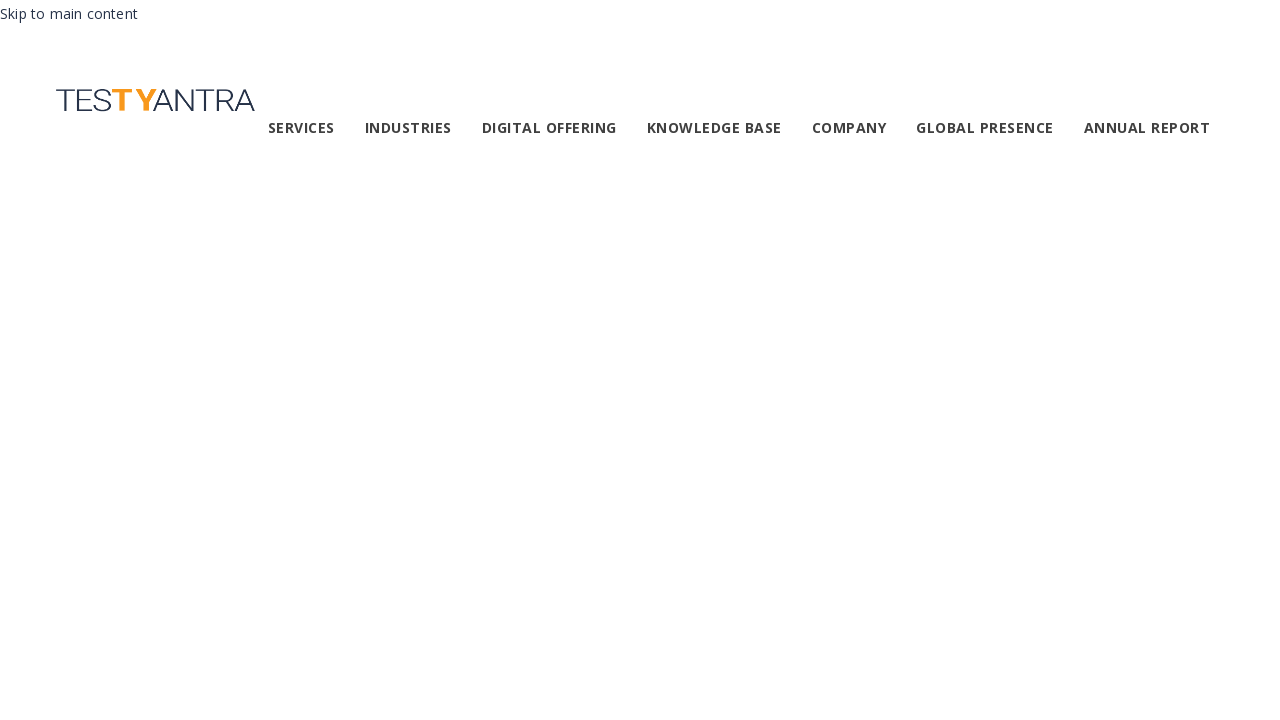